Tests calendar date picker functionality by selecting a specific date and verifying the selected values in the input fields

Starting URL: https://rahulshettyacademy.com/seleniumPractise/#/offers

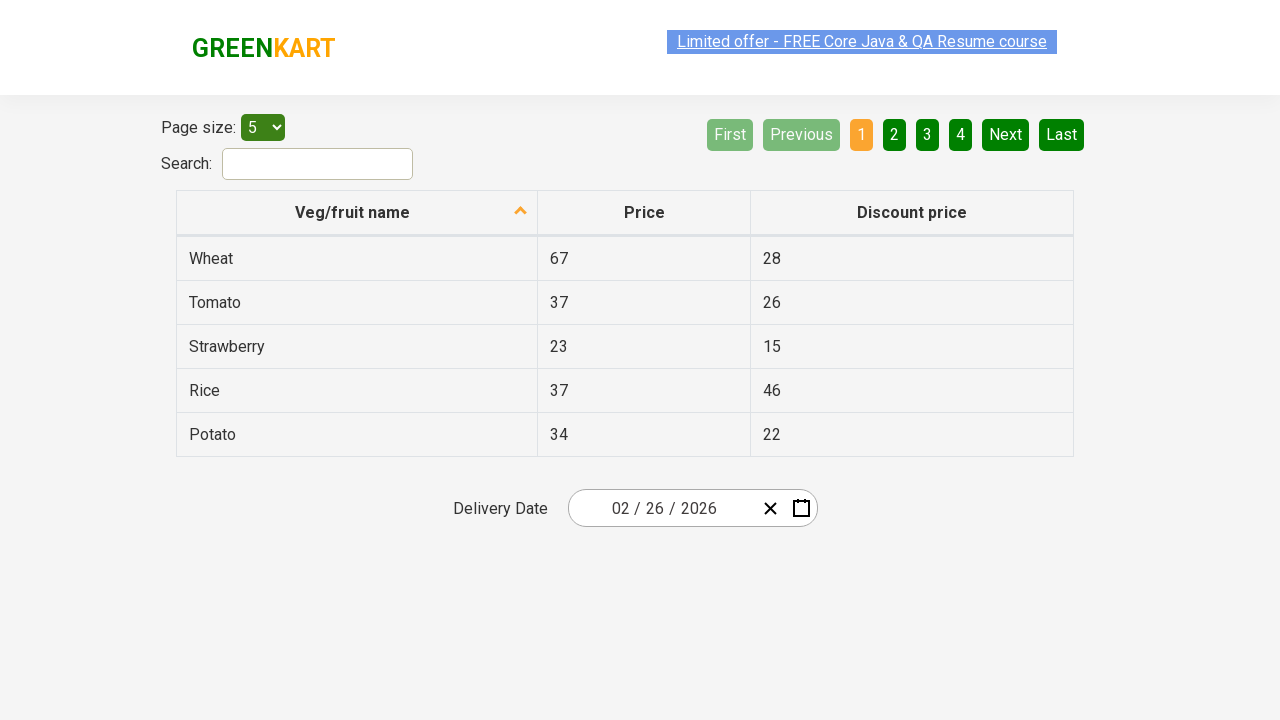

Clicked calendar button to open date picker at (801, 508) on .react-date-picker__calendar-button
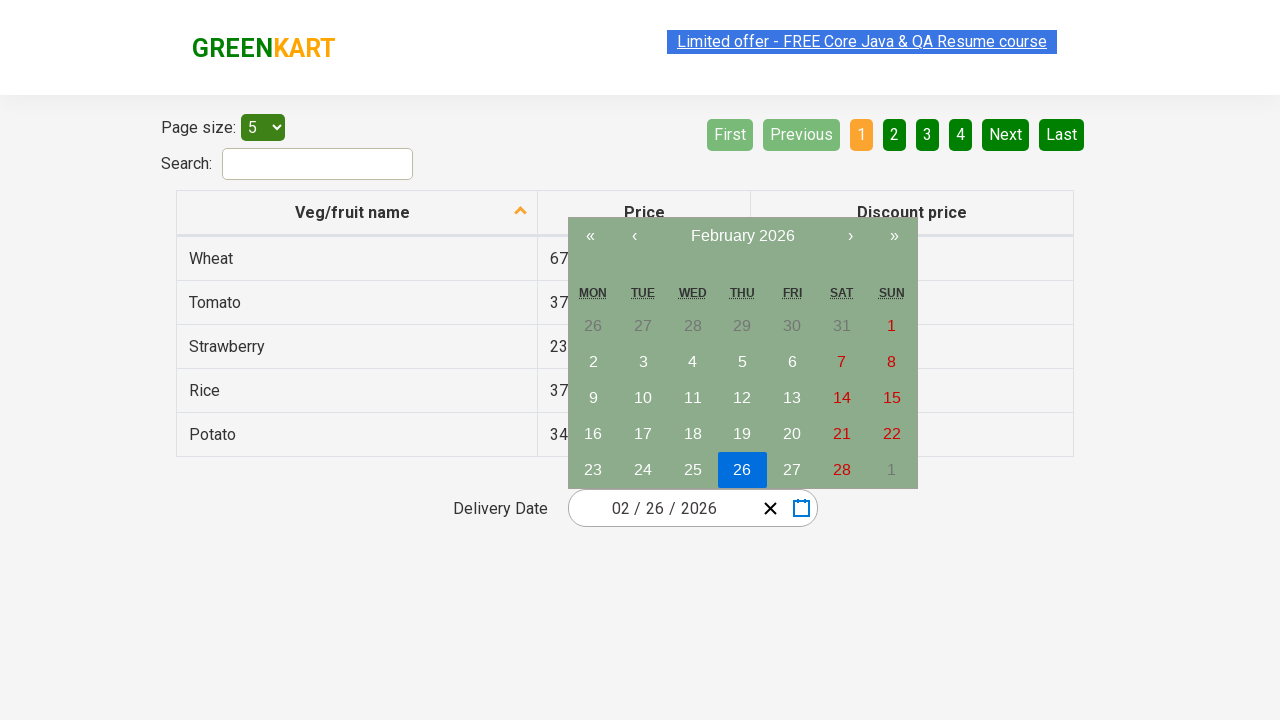

Clicked navigation label to navigate to month view at (742, 236) on .react-calendar__navigation__label
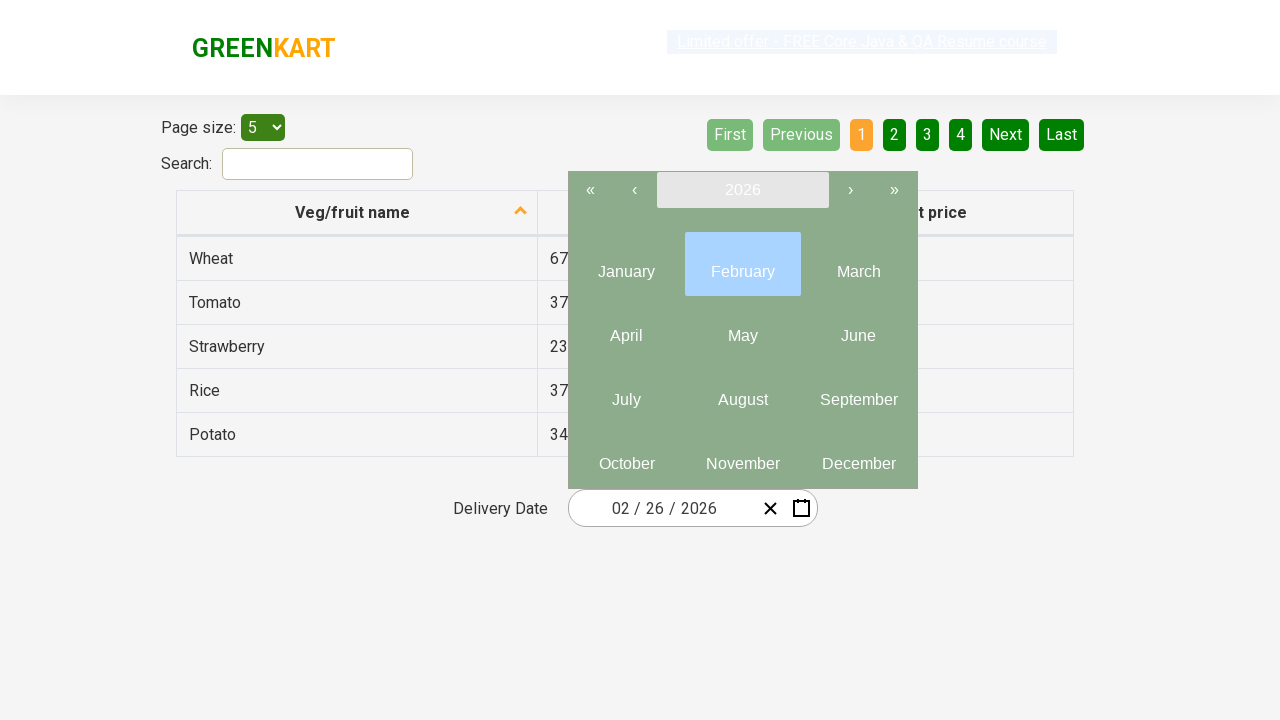

Clicked navigation label again to navigate to year view at (742, 190) on .react-calendar__navigation__label
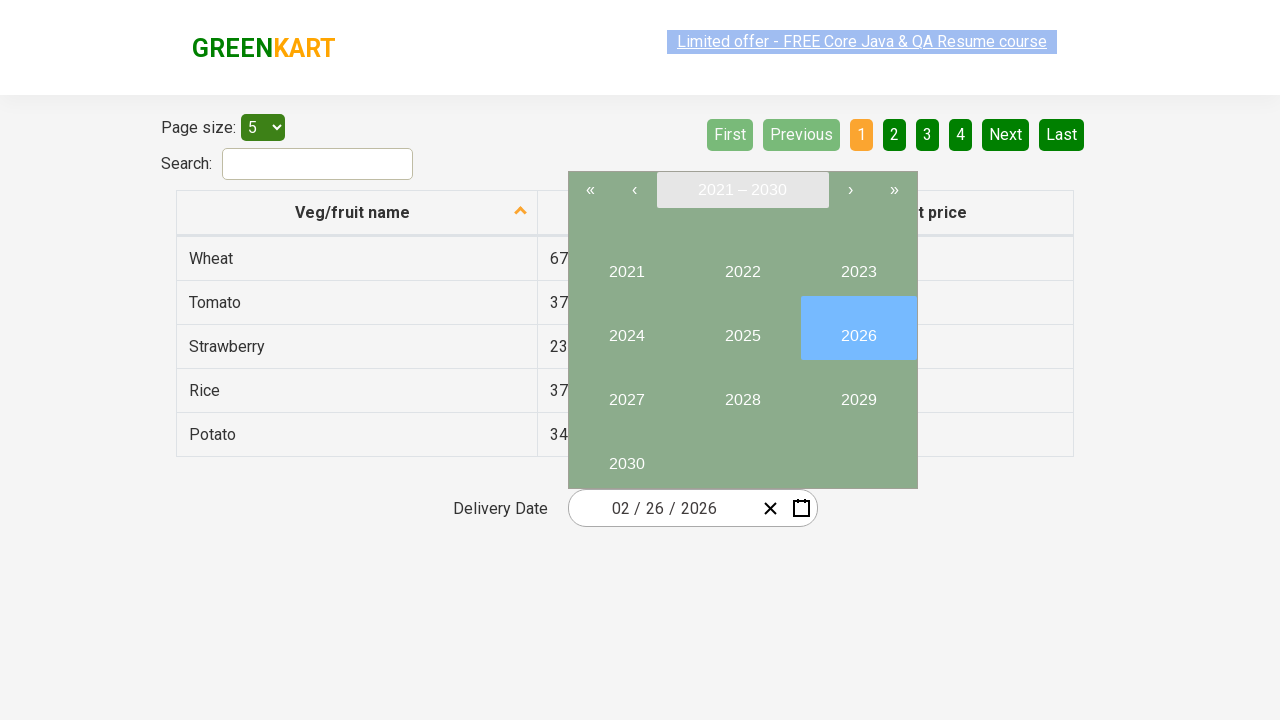

Selected year 2024 at (626, 328) on internal:text="2024"i
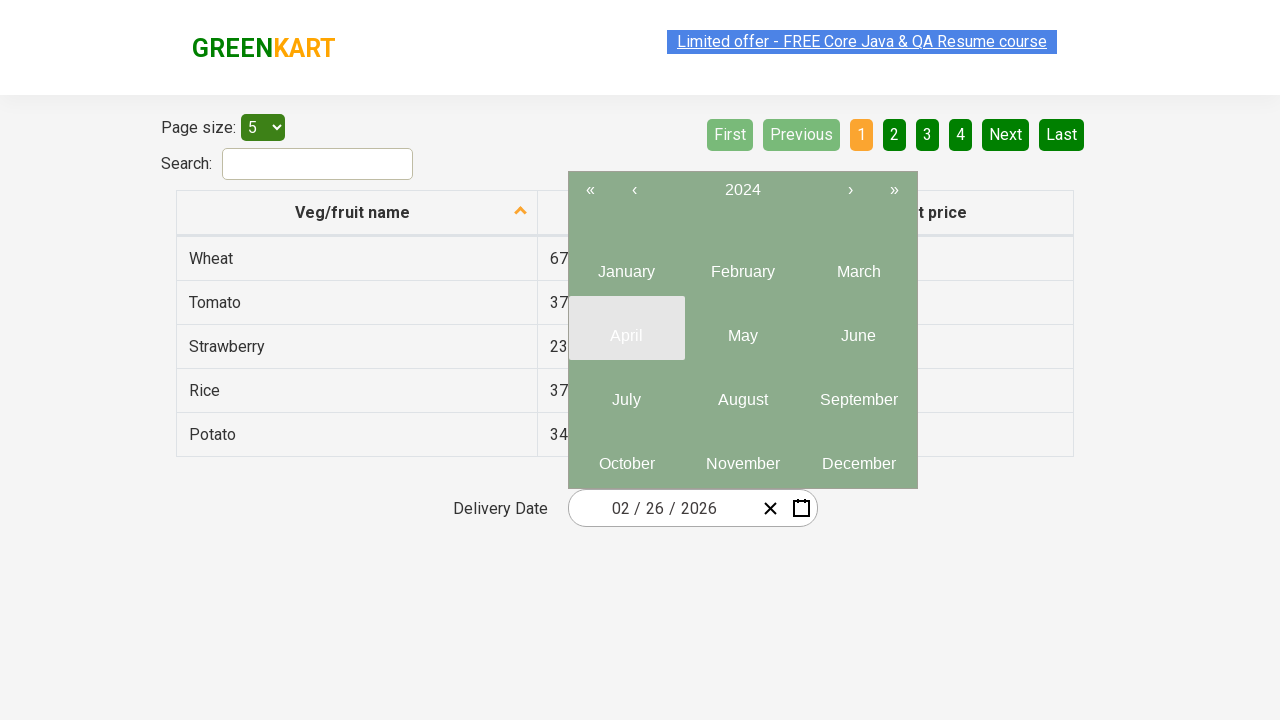

Selected month 2 (February) at (742, 264) on .react-calendar__year-view__months__month >> nth=1
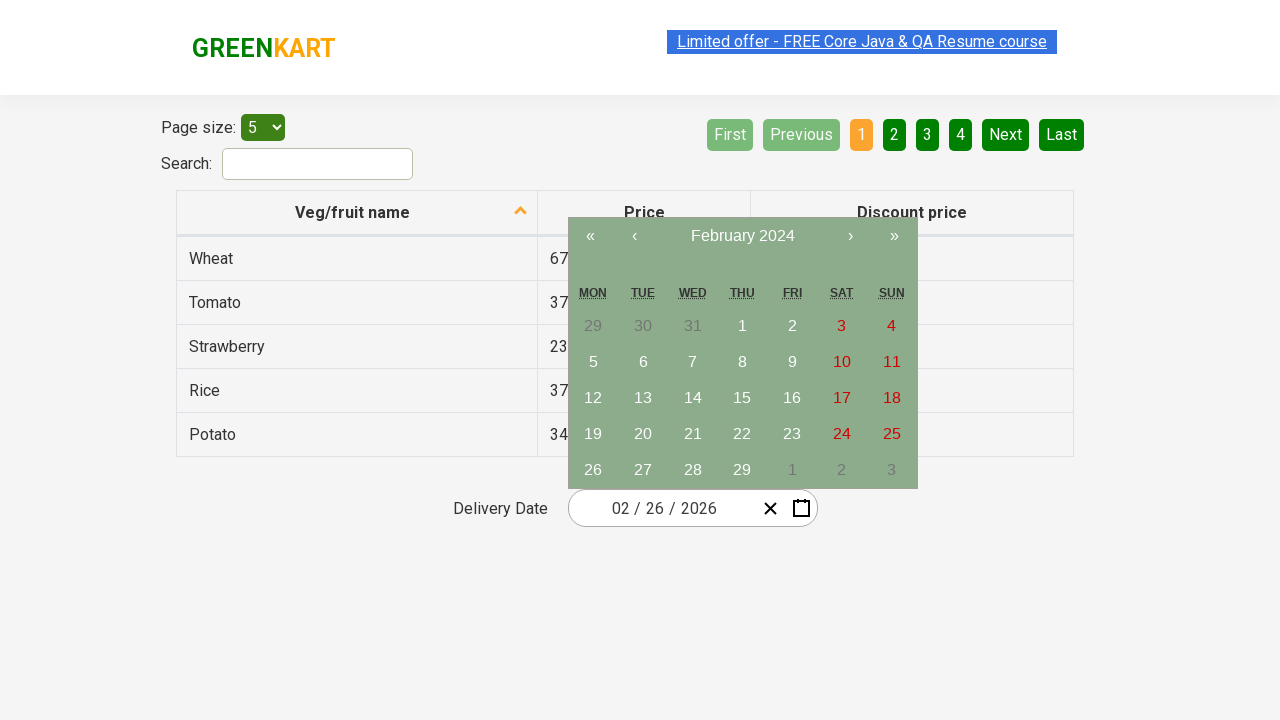

Selected date 28, excluding neighboring month dates at (693, 470) on //abbr[text()='28'] >> internal:has-not=".react-calendar__month-view__days__day-
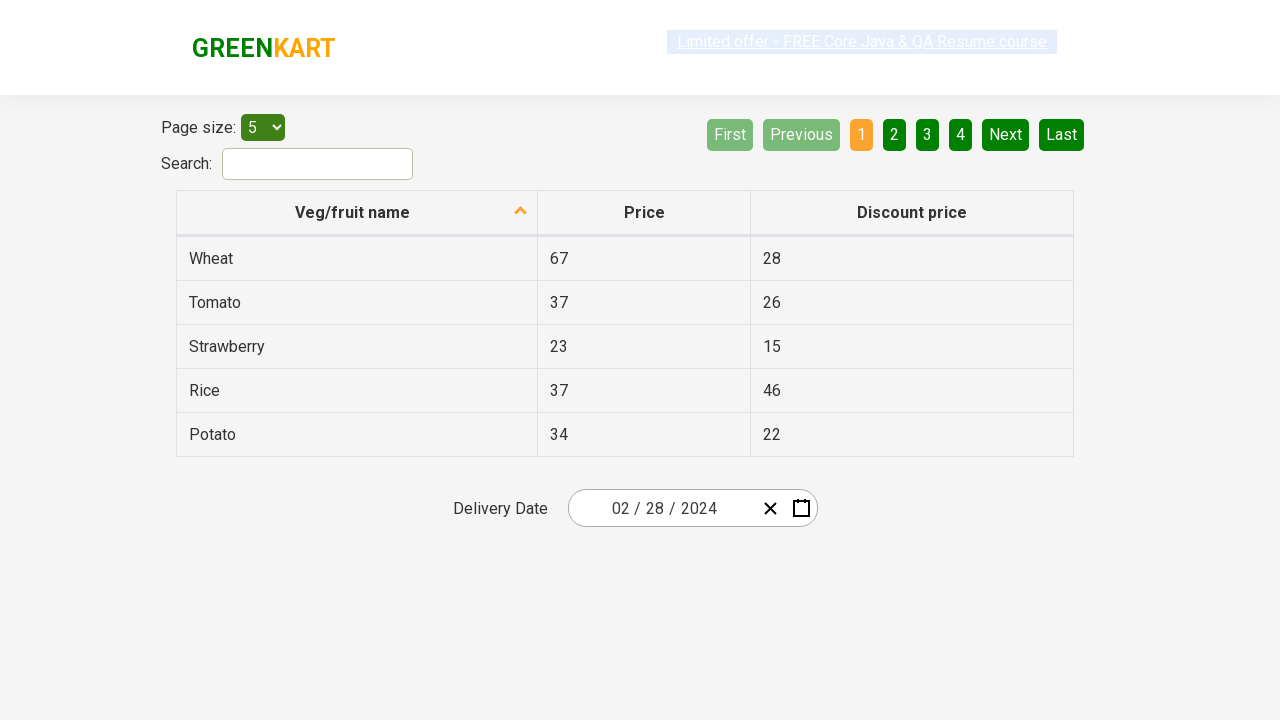

Retrieved selected date from input field
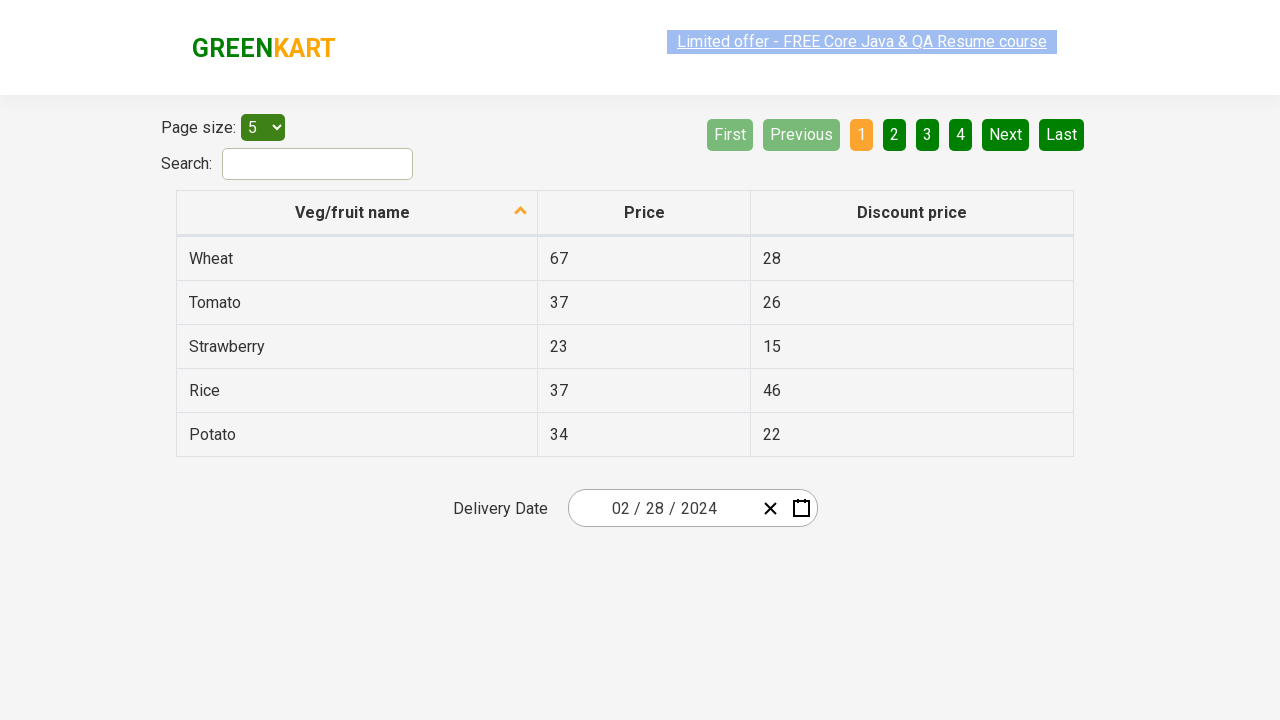

Verified that selected date contains year 2024
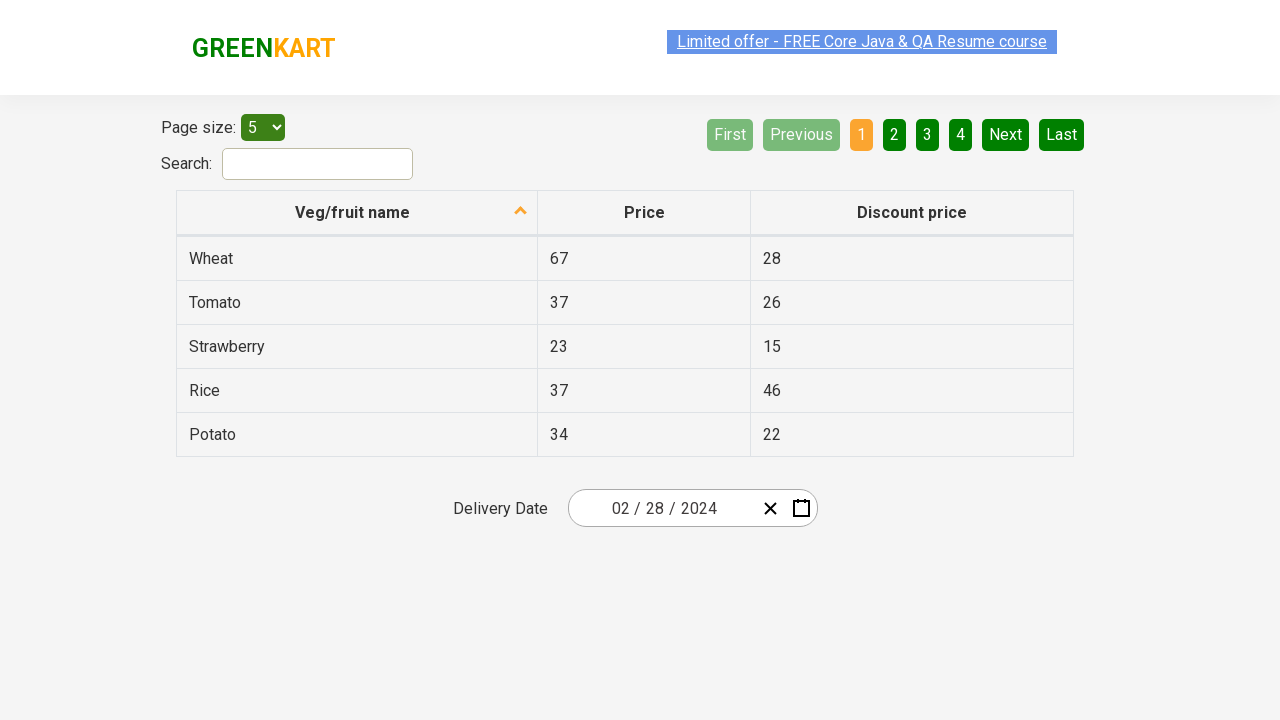

Verified month input field contains 2
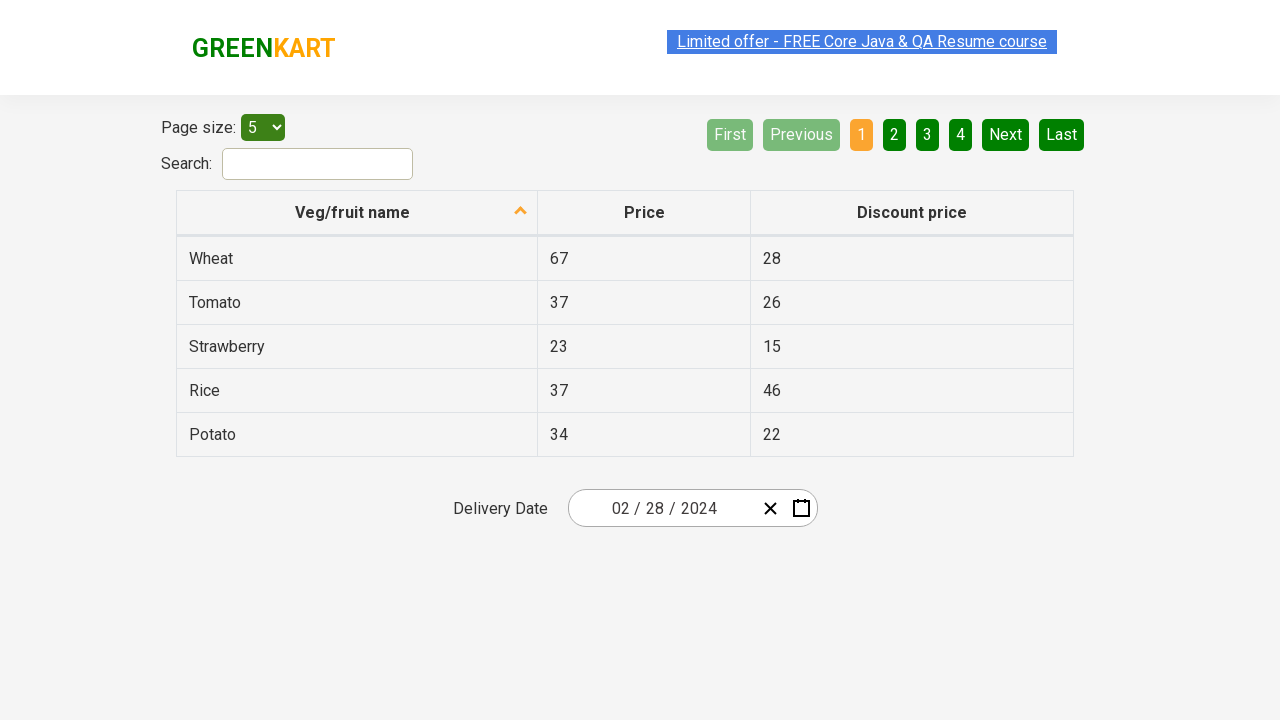

Verified day input field contains 28
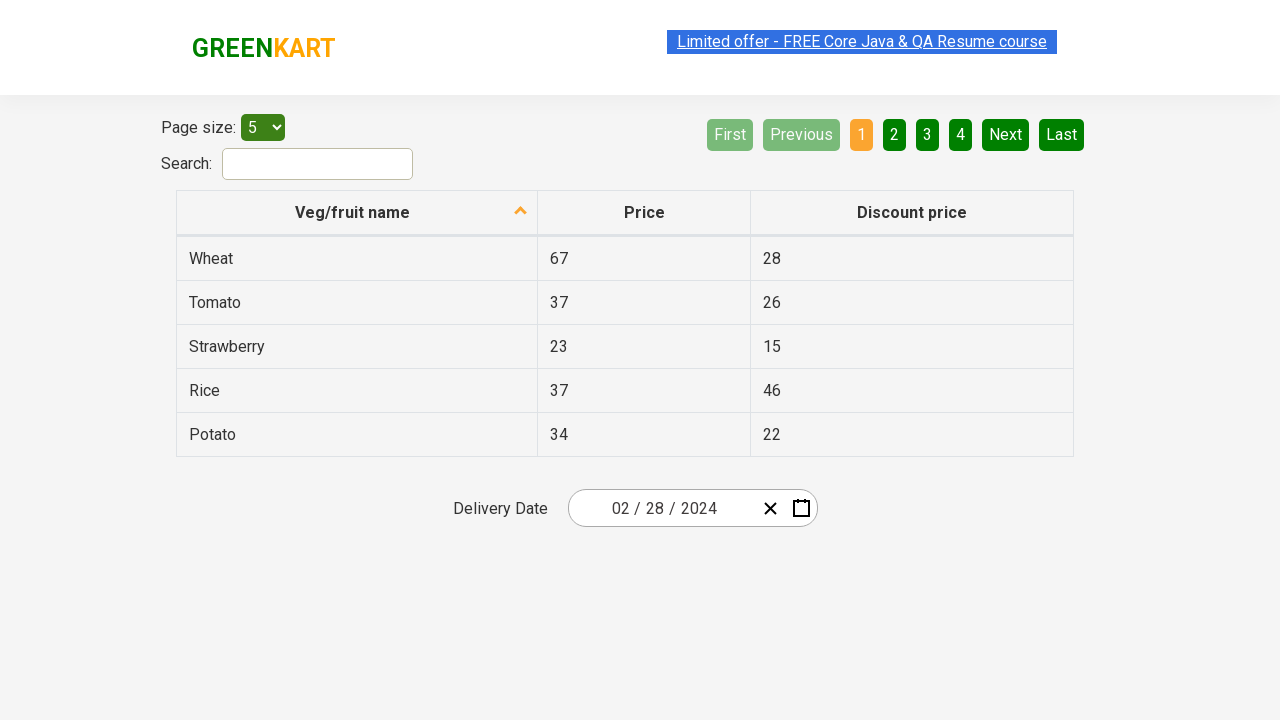

Verified year input field contains 2024
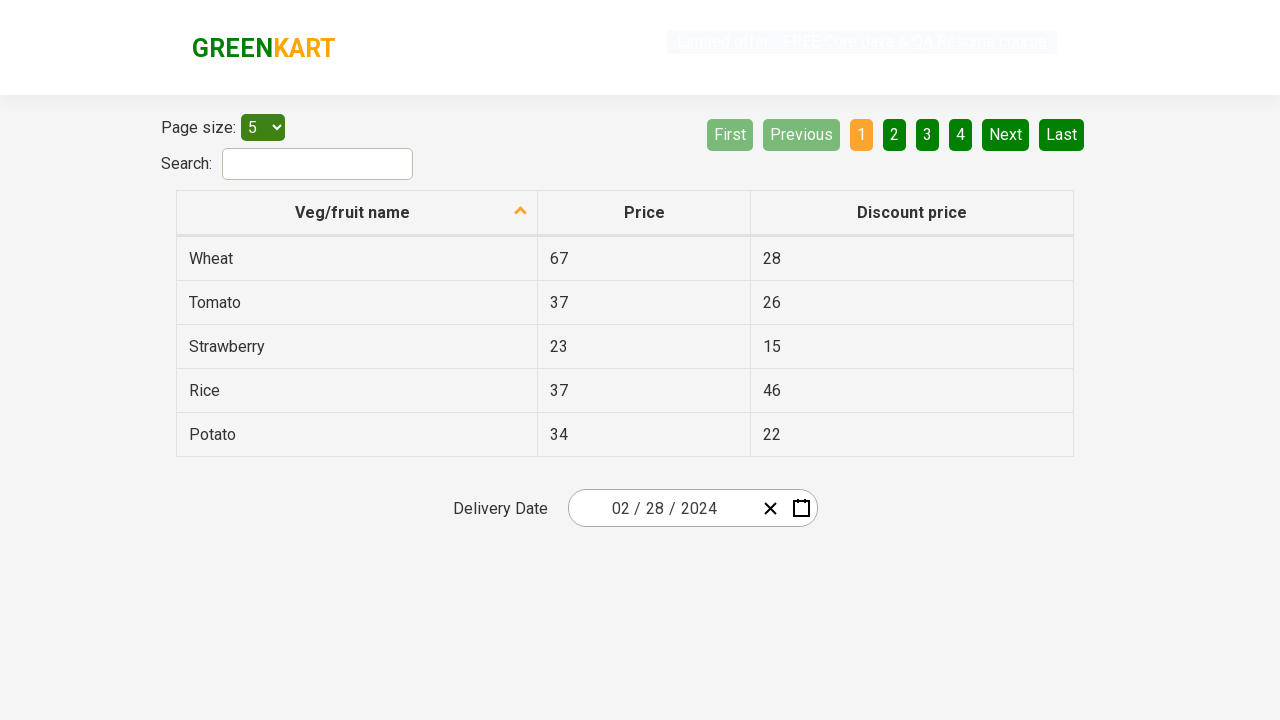

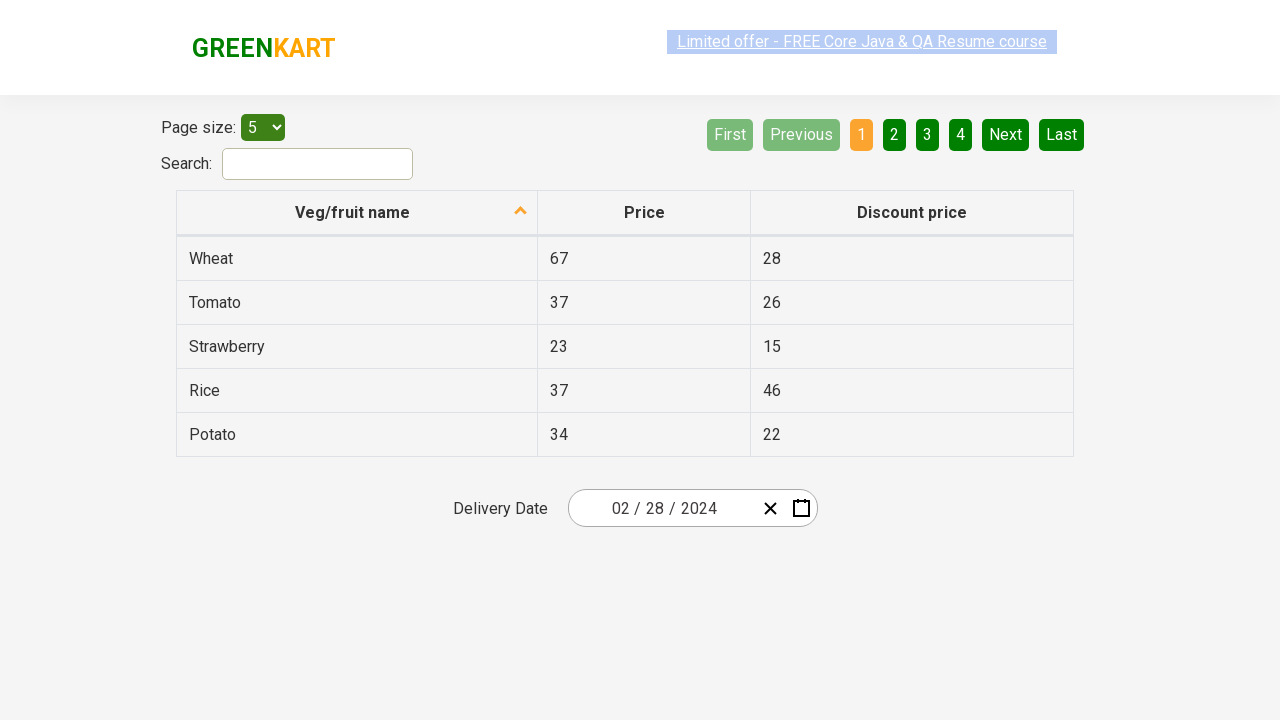